Basic browser automation that navigates to Rahul Shetty Academy website and verifies the page loads by checking the title and URL.

Starting URL: https://rahulshettyacademy.com/

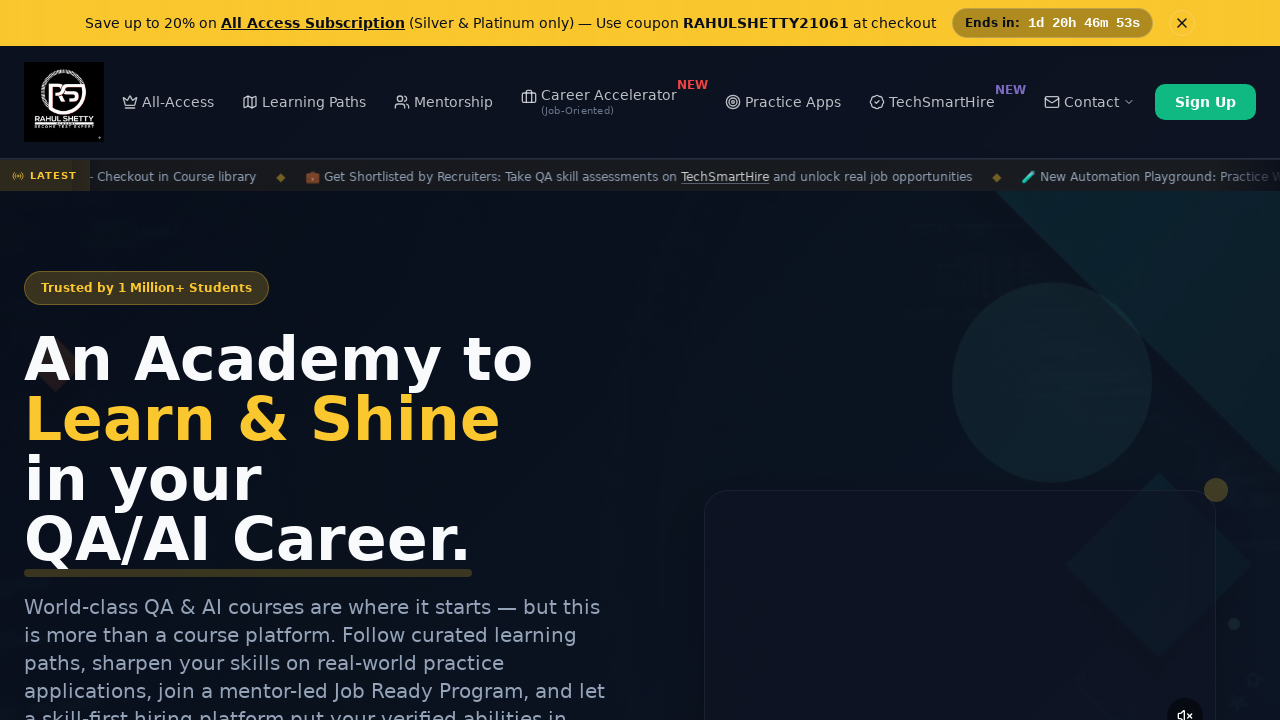

Waited for page to reach domcontentloaded state
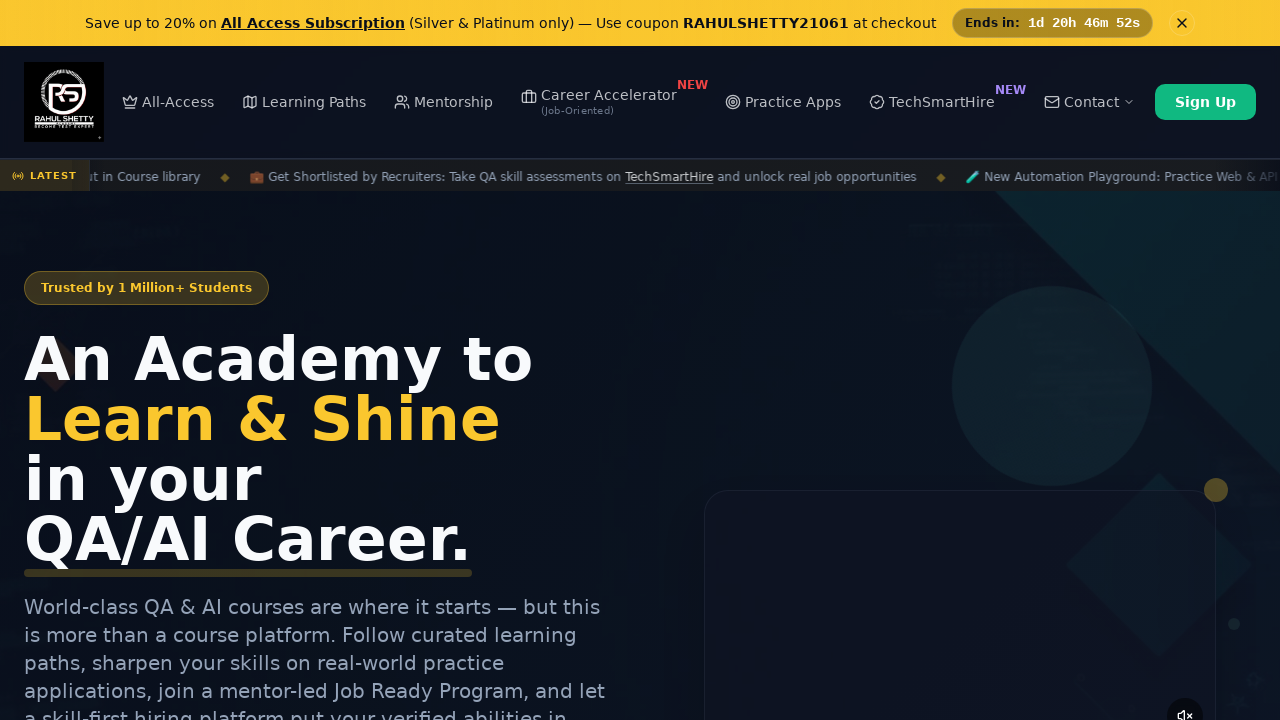

Retrieved page title: Rahul Shetty Academy | QA Automation, Playwright, AI Testing & Online Training
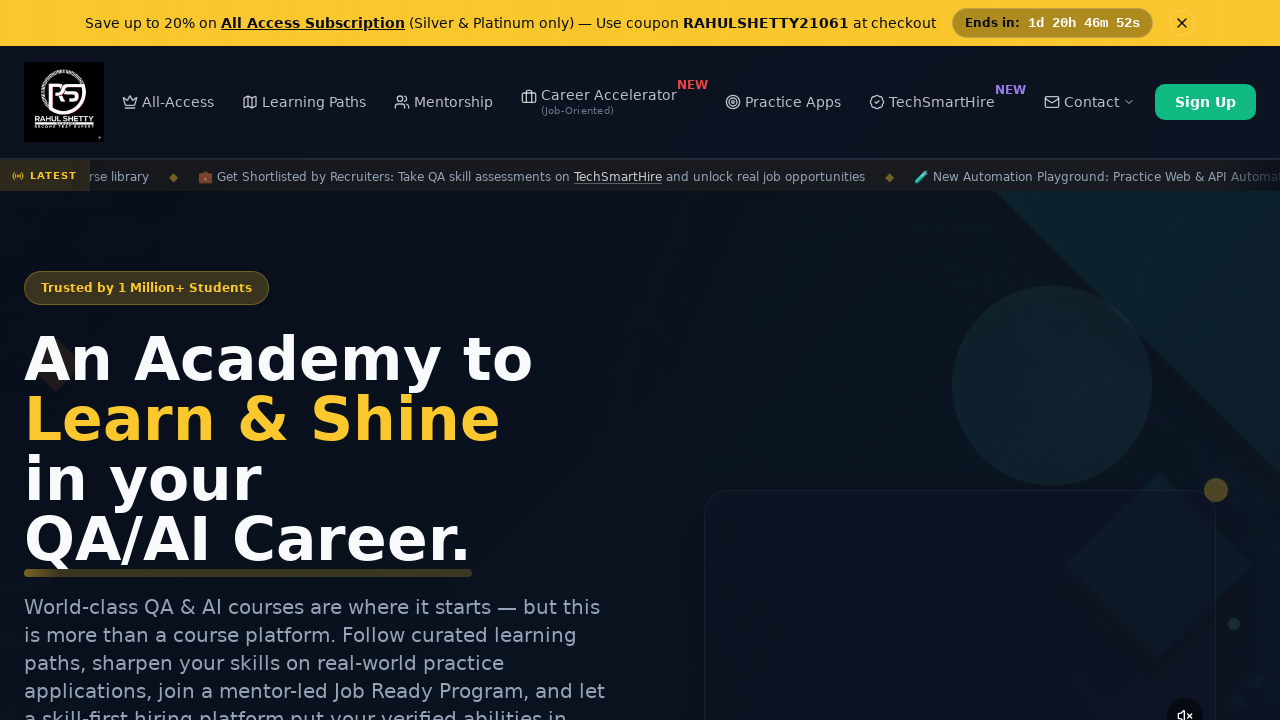

Retrieved current URL: https://rahulshettyacademy.com/
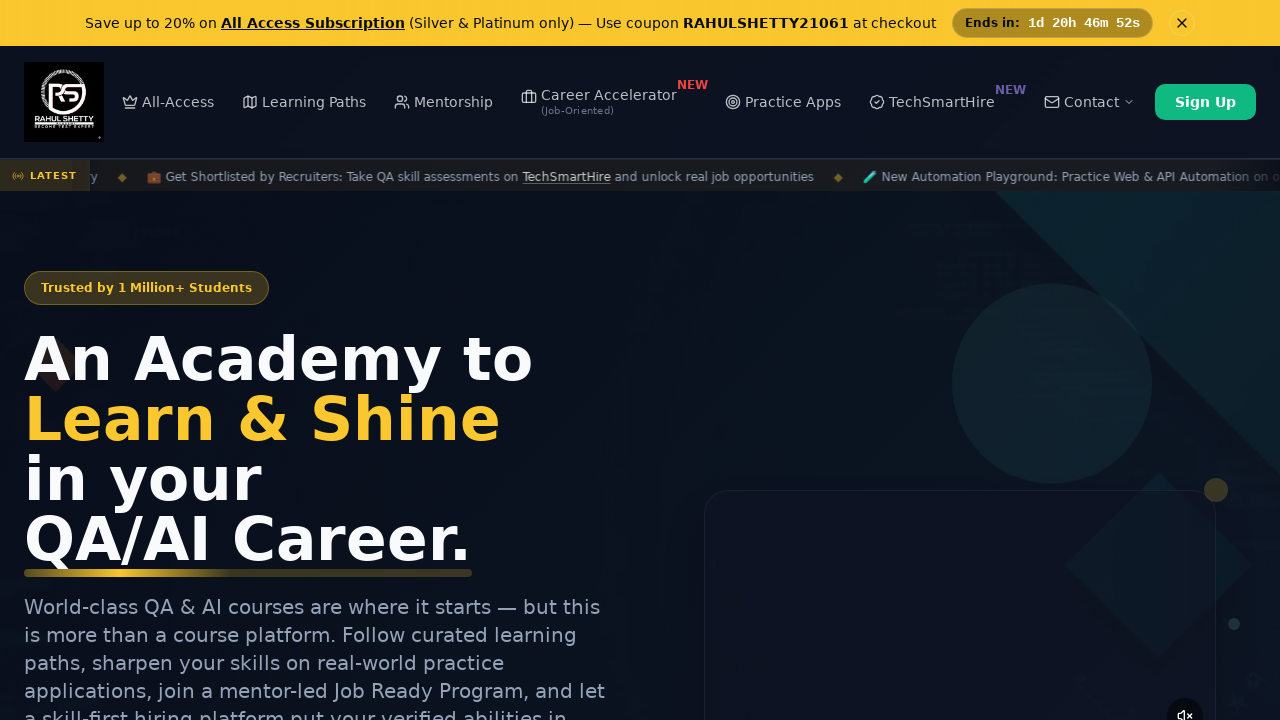

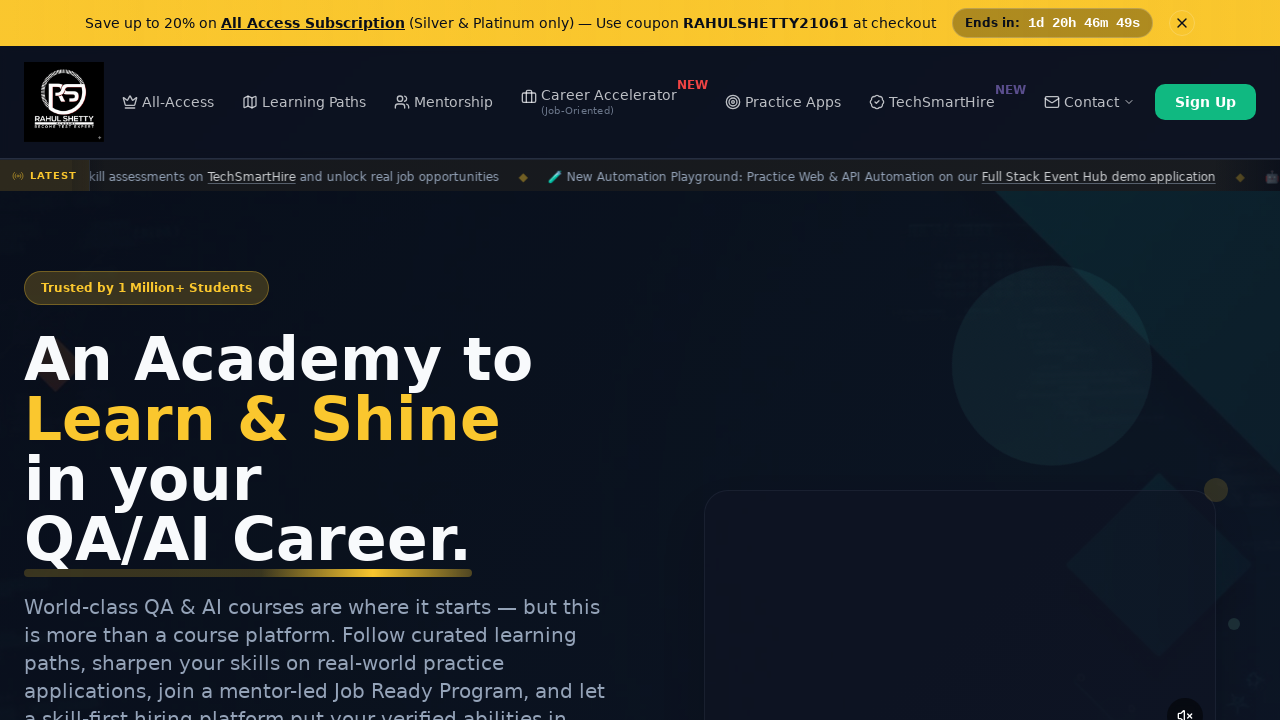